Tests clicking the Awards link in the navigation menu

Starting URL: https://www.hematology.org/

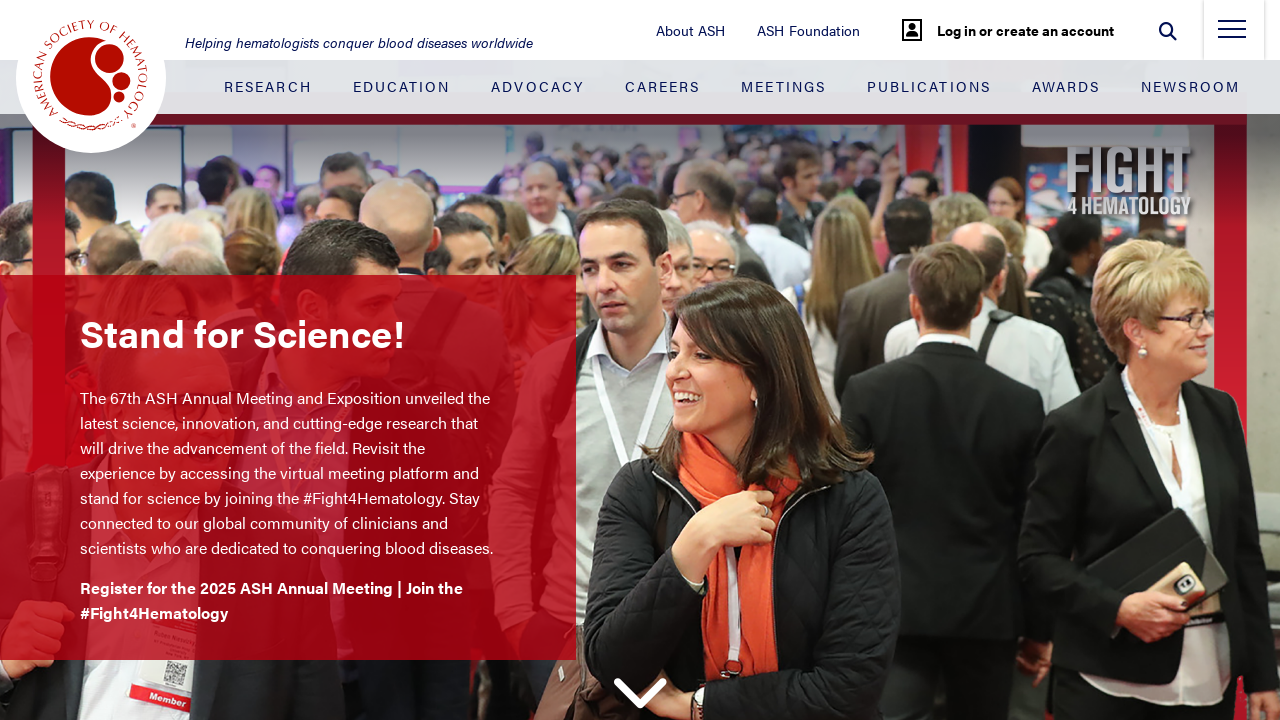

Clicked Awards link in navigation menu at (1066, 86) on .justify-content-between > .nav-item:nth-child(7) > .nav-link
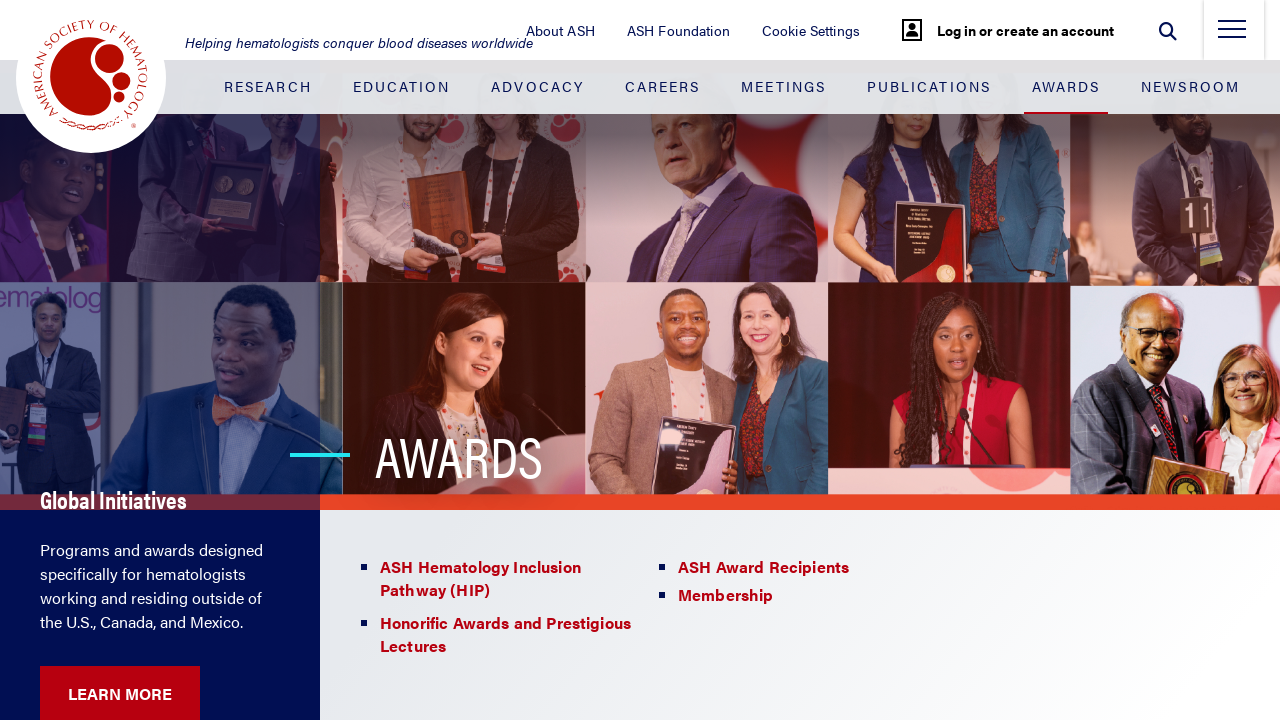

Awards page loaded, navigation bar logo is visible
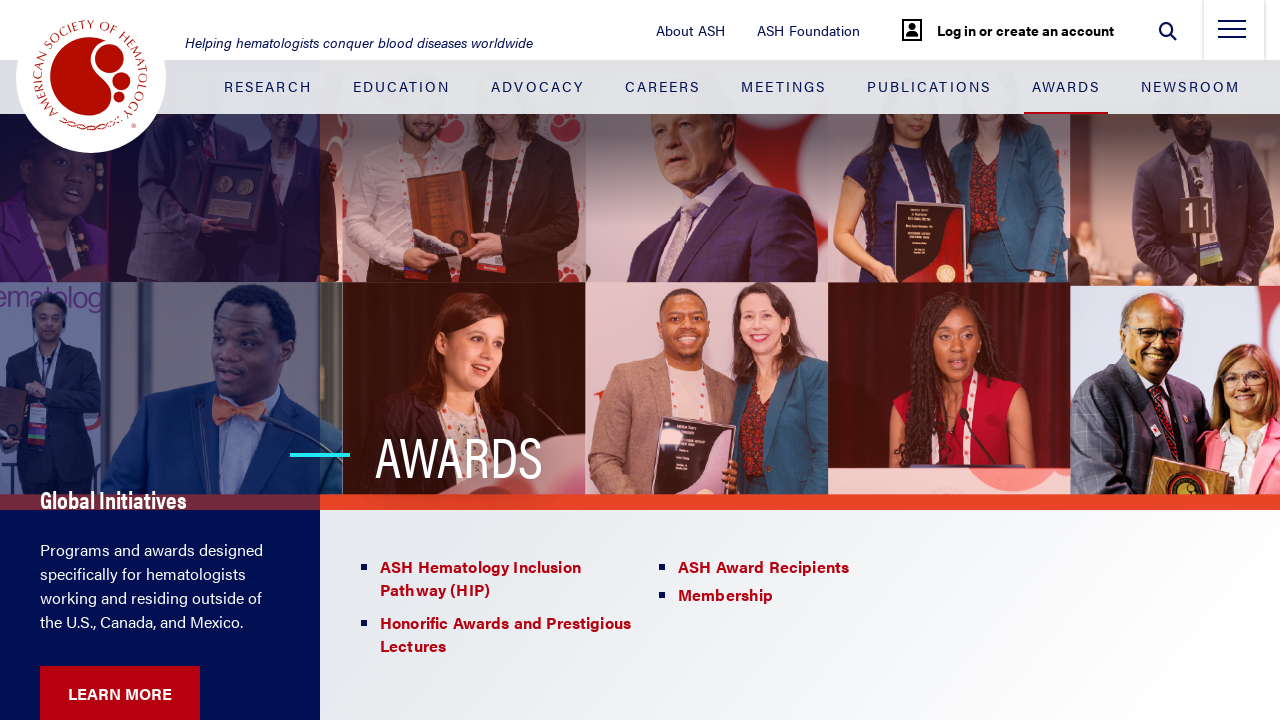

Verified URL is https://www.hematology.org/awards
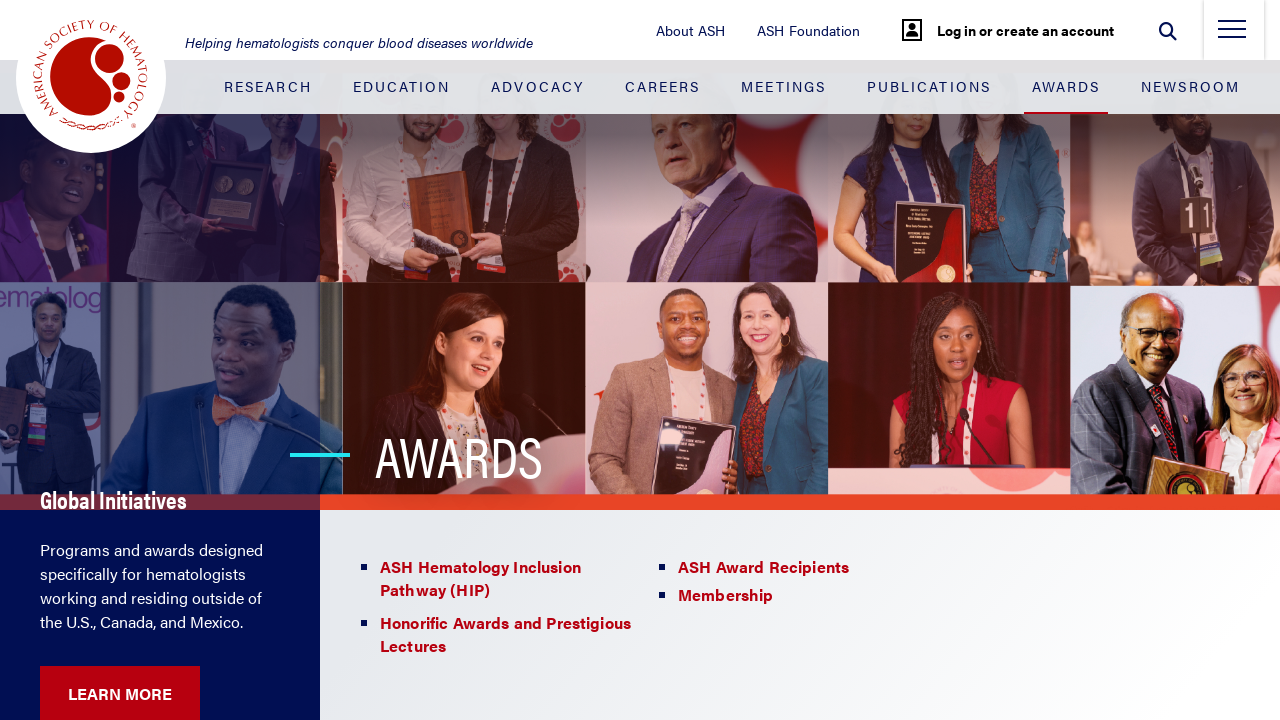

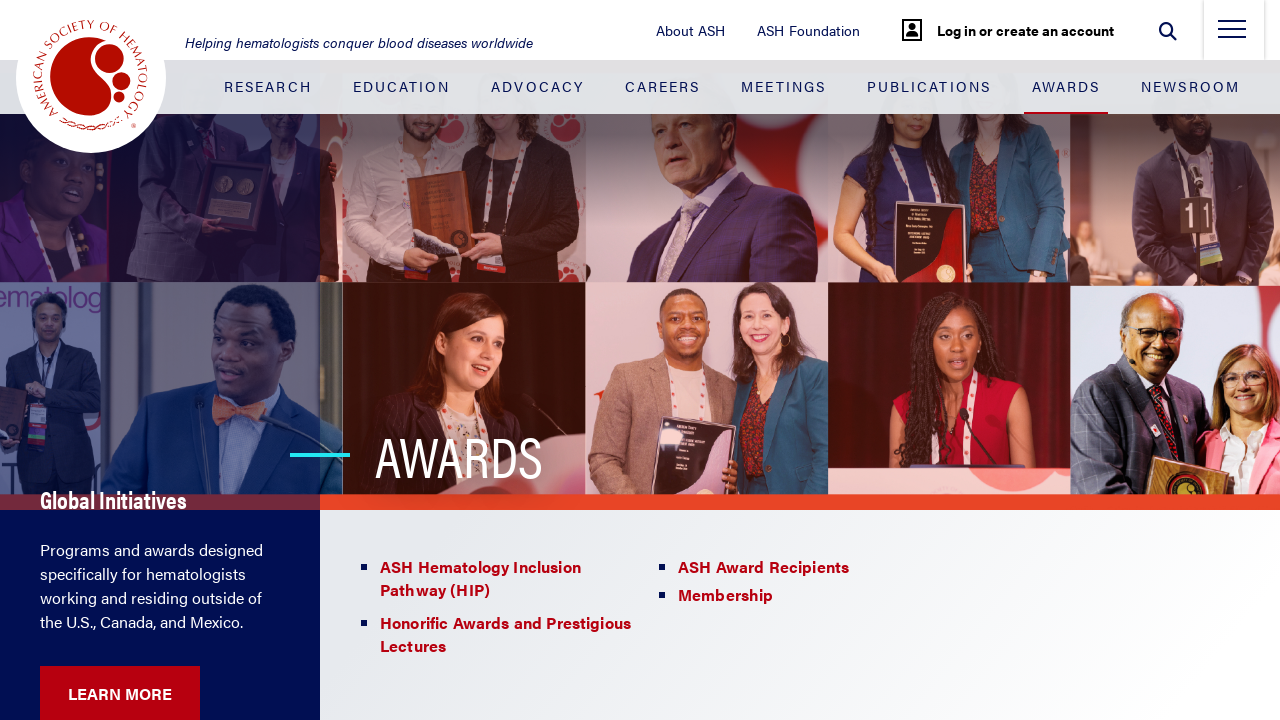